Fills out a registration form by entering name, email, and phone number fields on a test automation practice website

Starting URL: https://testautomationpractice.blogspot.com/

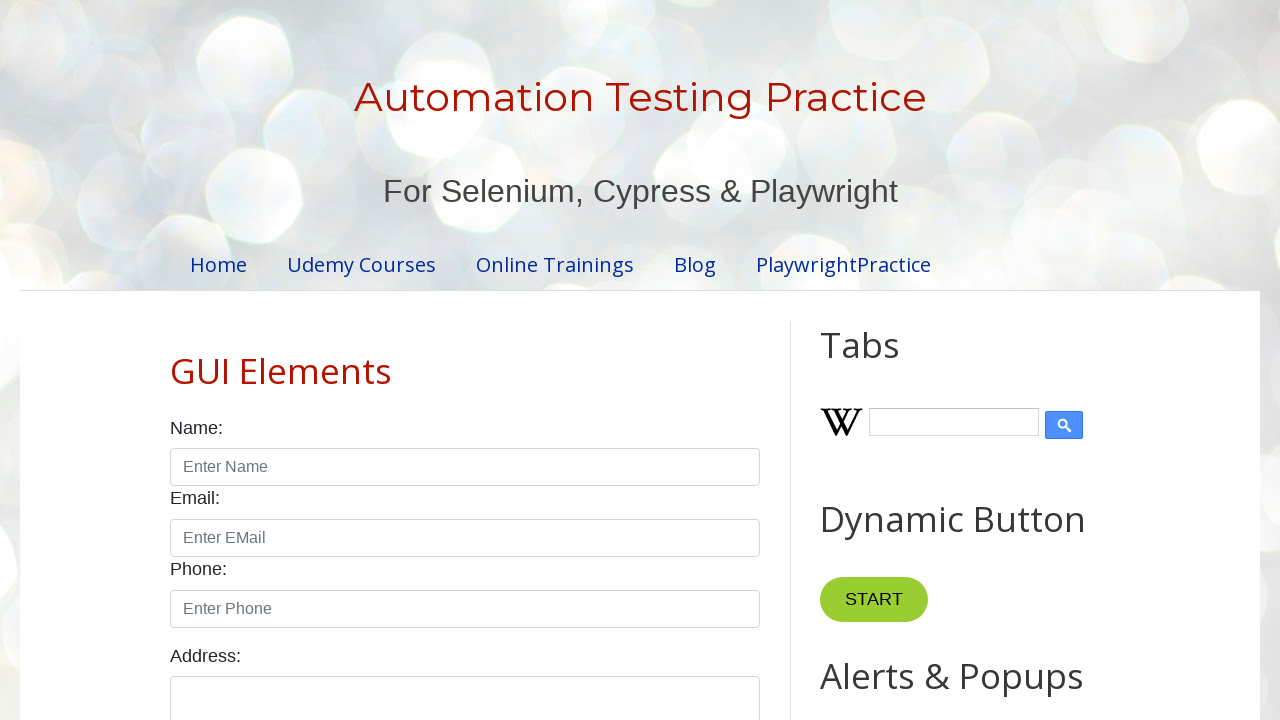

Filled name field with 'ramu' on #name
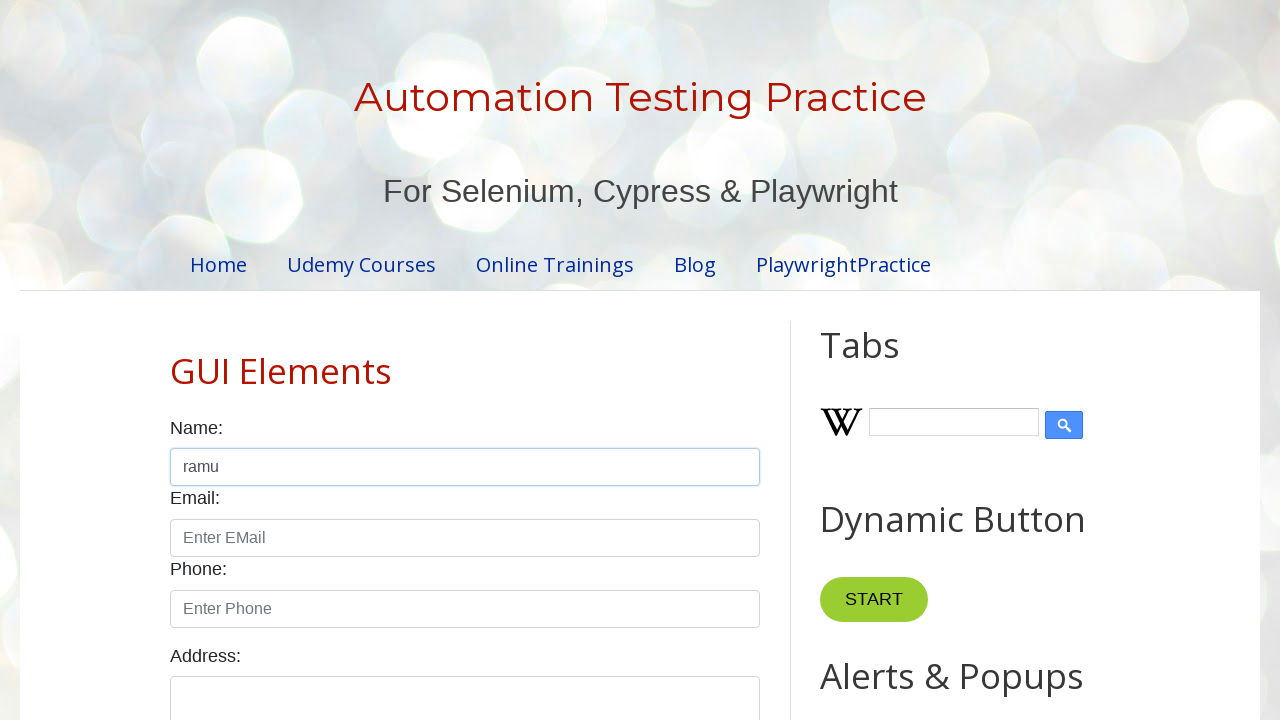

Filled email field with 'sreenu@gmail.com' on #email
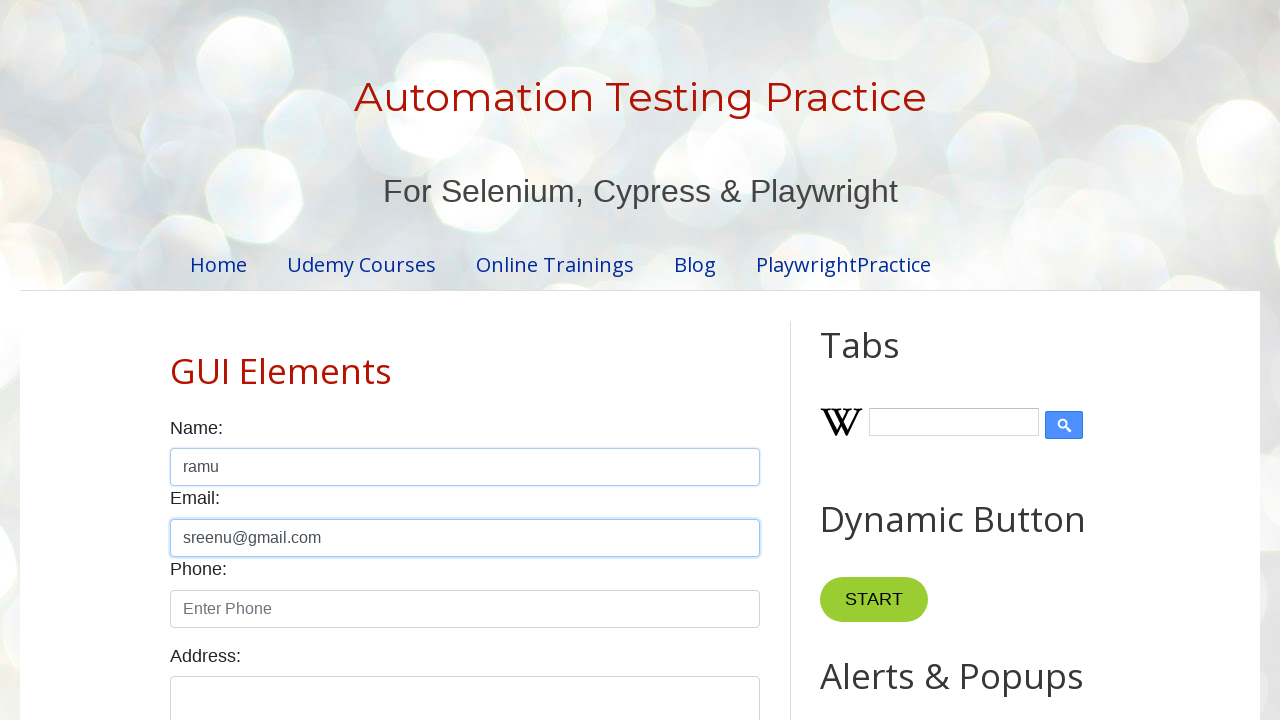

Filled phone field with '123456789' on #phone
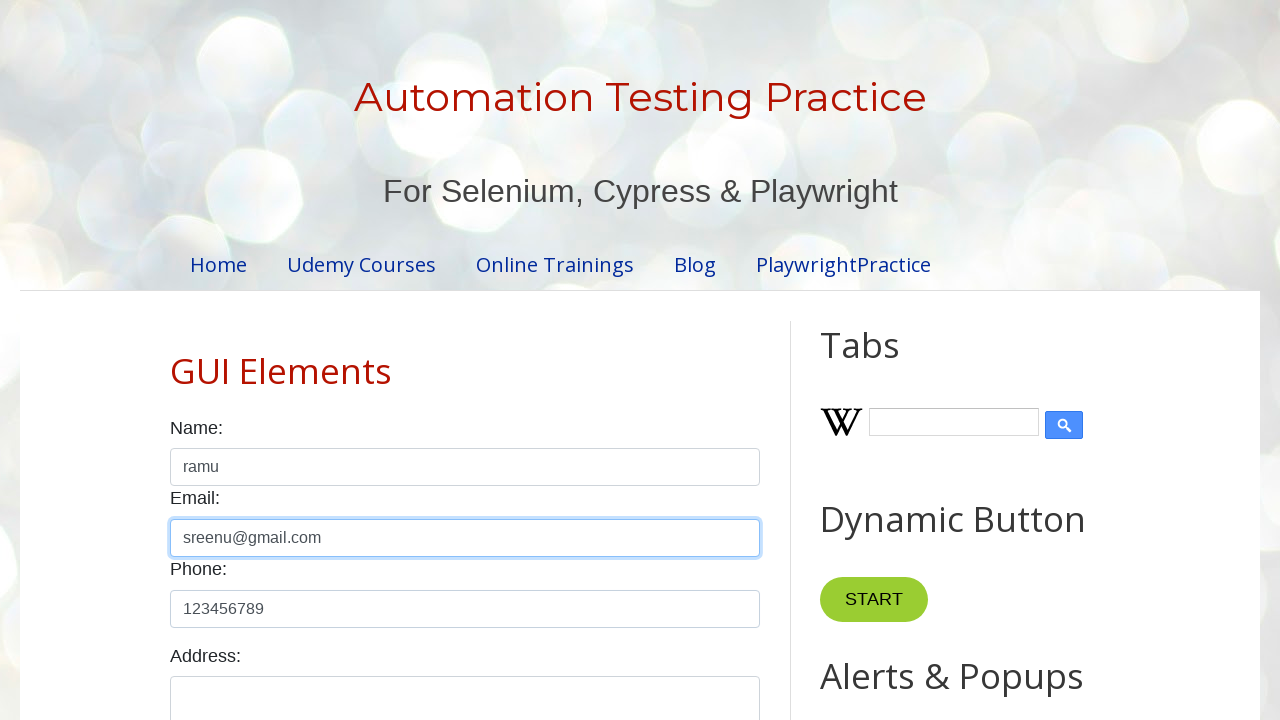

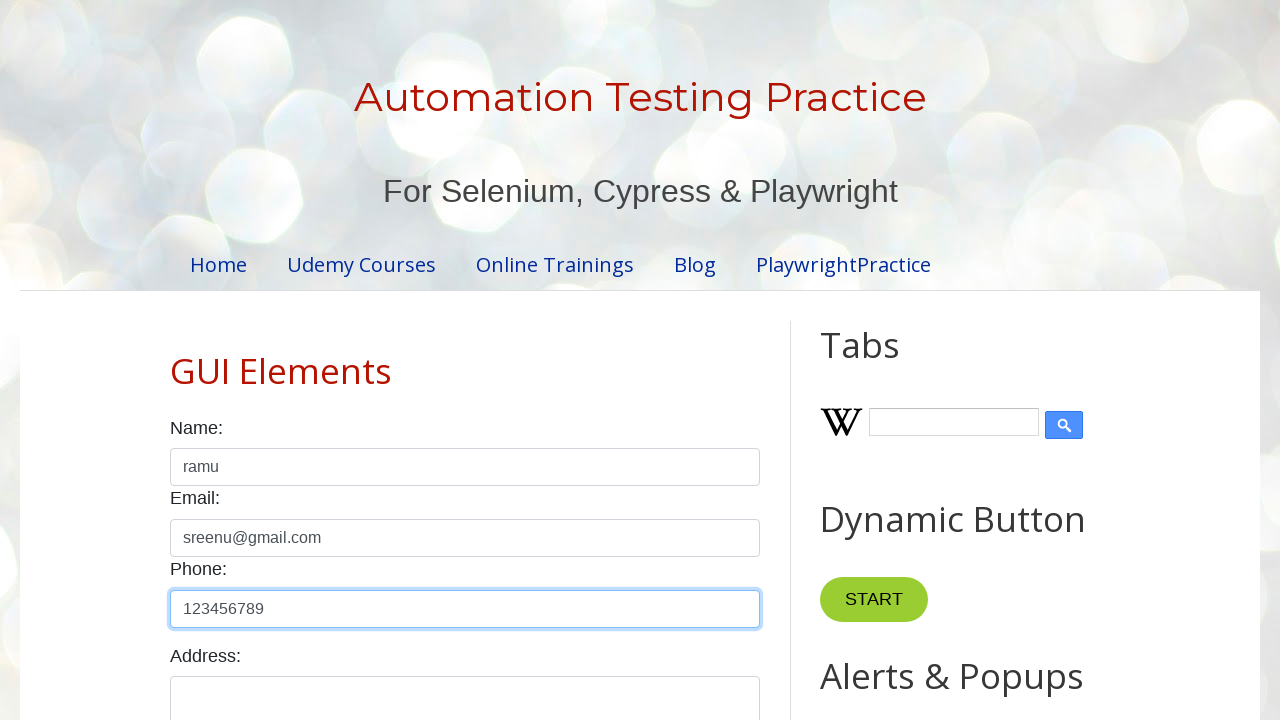